Verifies that three buttons are enabled and gets their text

Starting URL: http://the-internet.herokuapp.com/challenging_dom

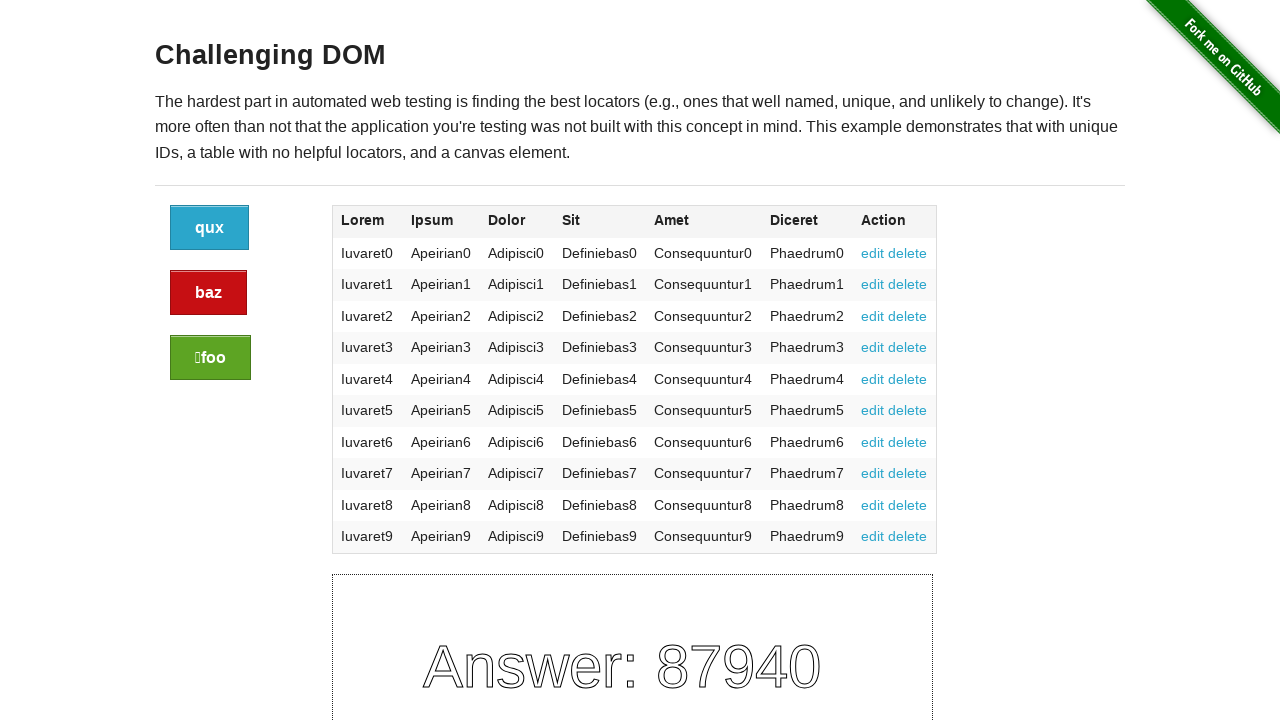

Navigated to challenging_dom page
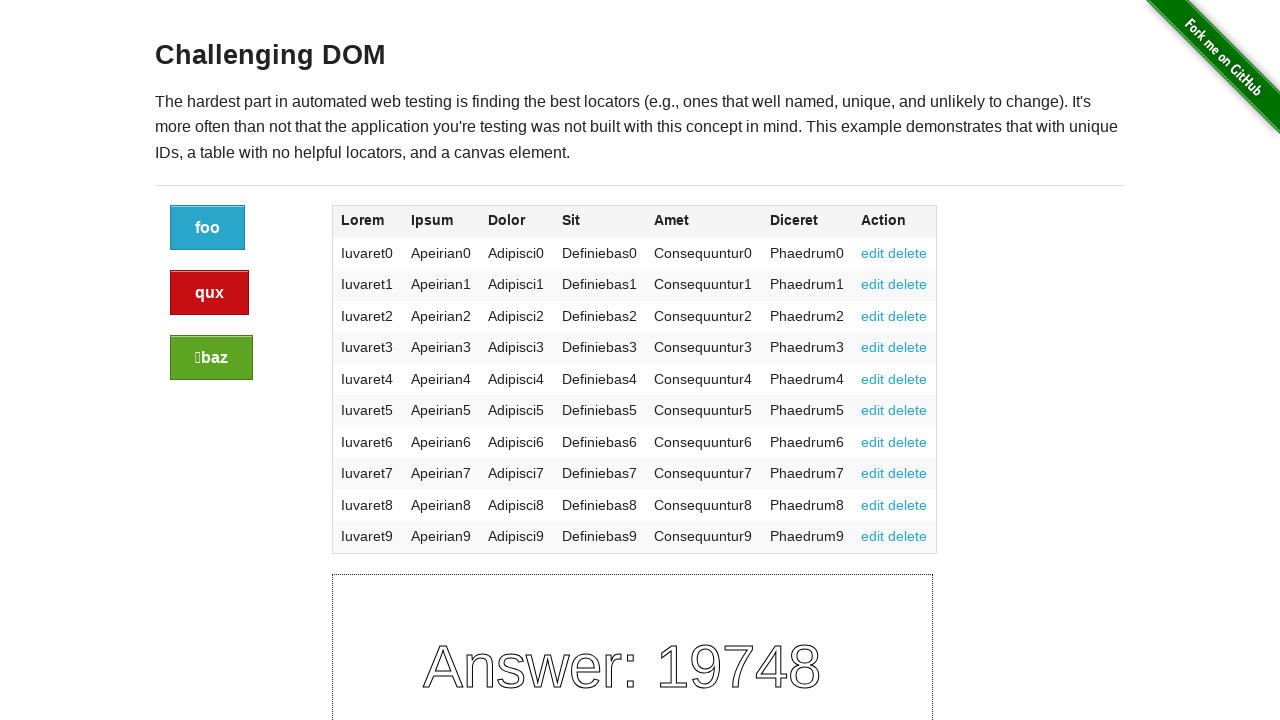

Located first button element
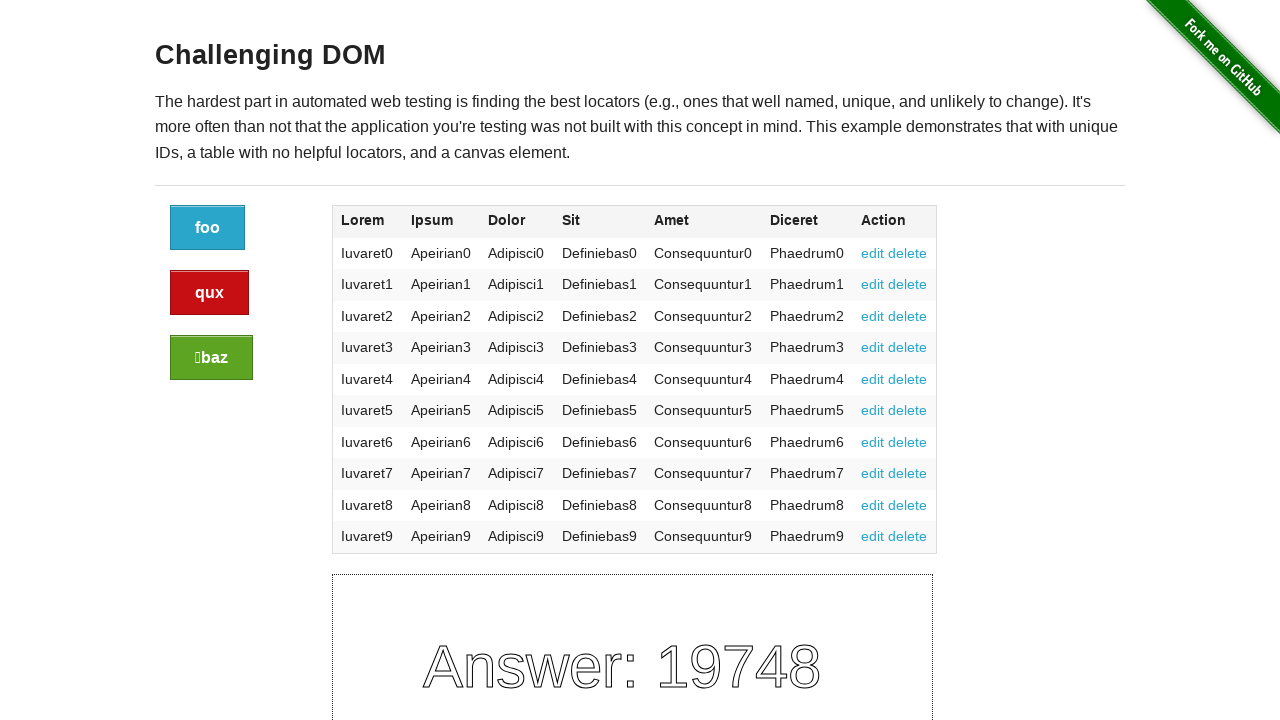

Verified first button is enabled
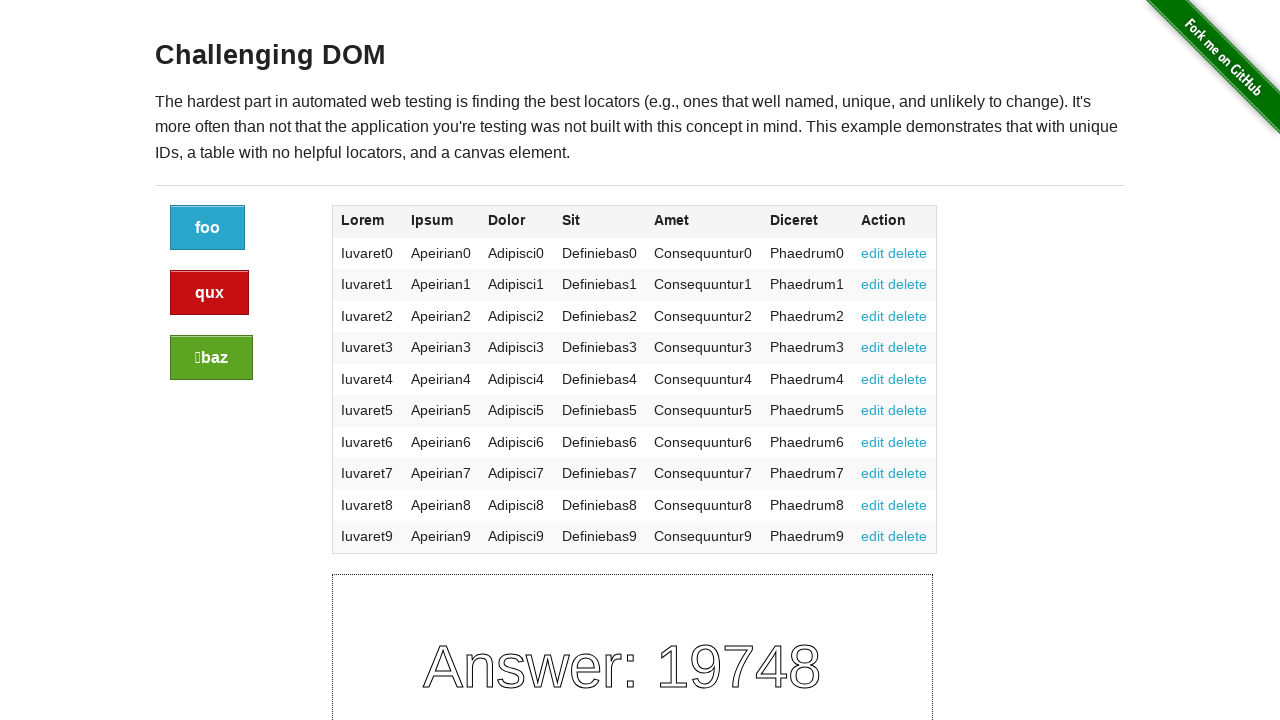

Retrieved first button text: 'foo'
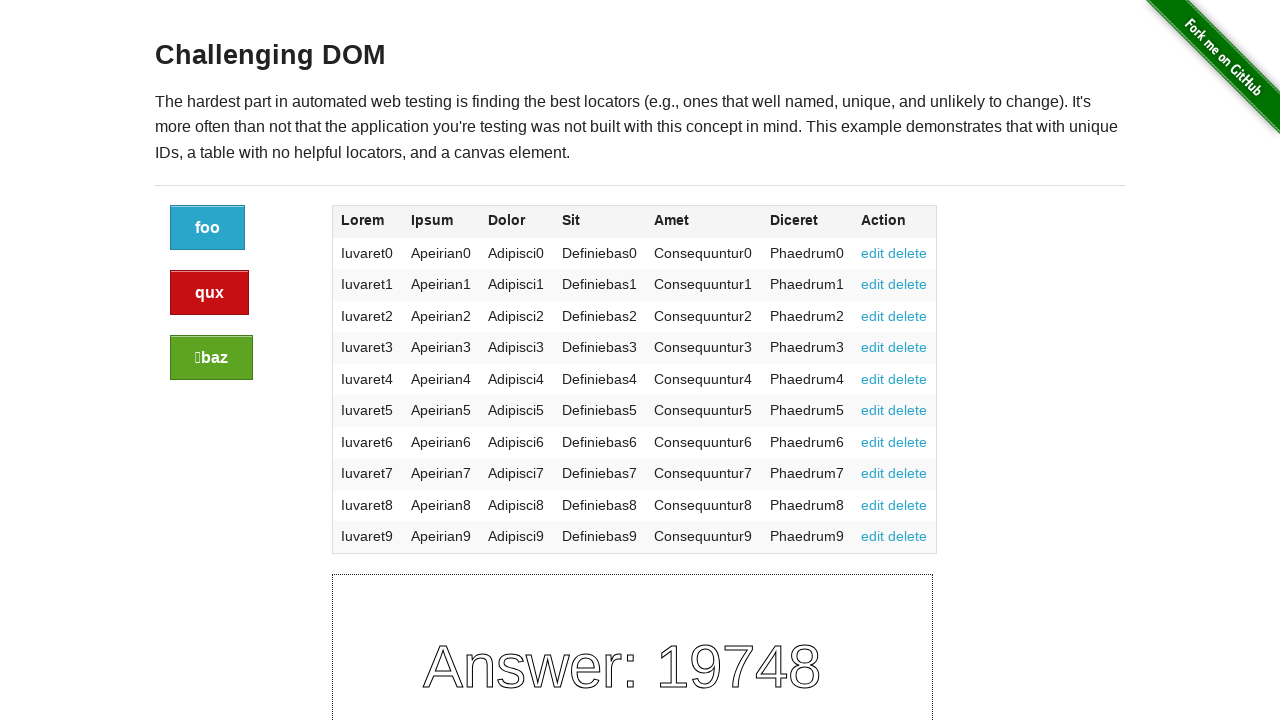

Located second button element
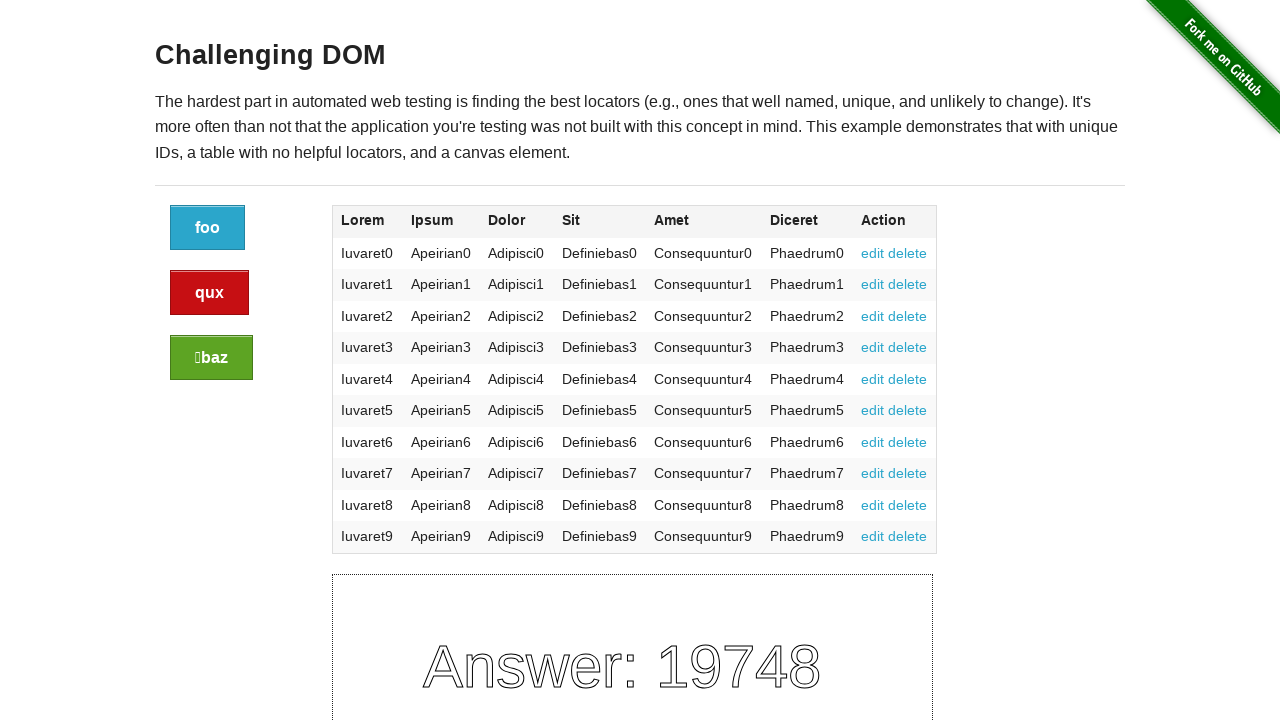

Verified second button is enabled
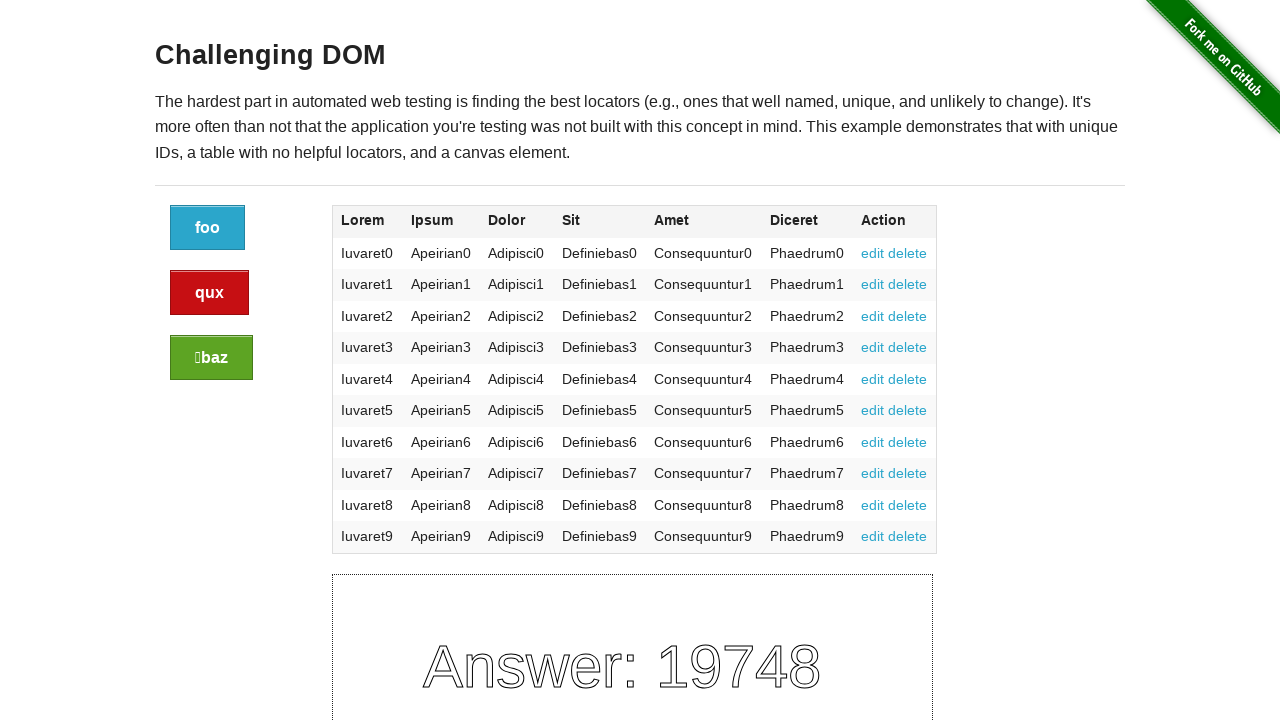

Retrieved second button text: 'qux'
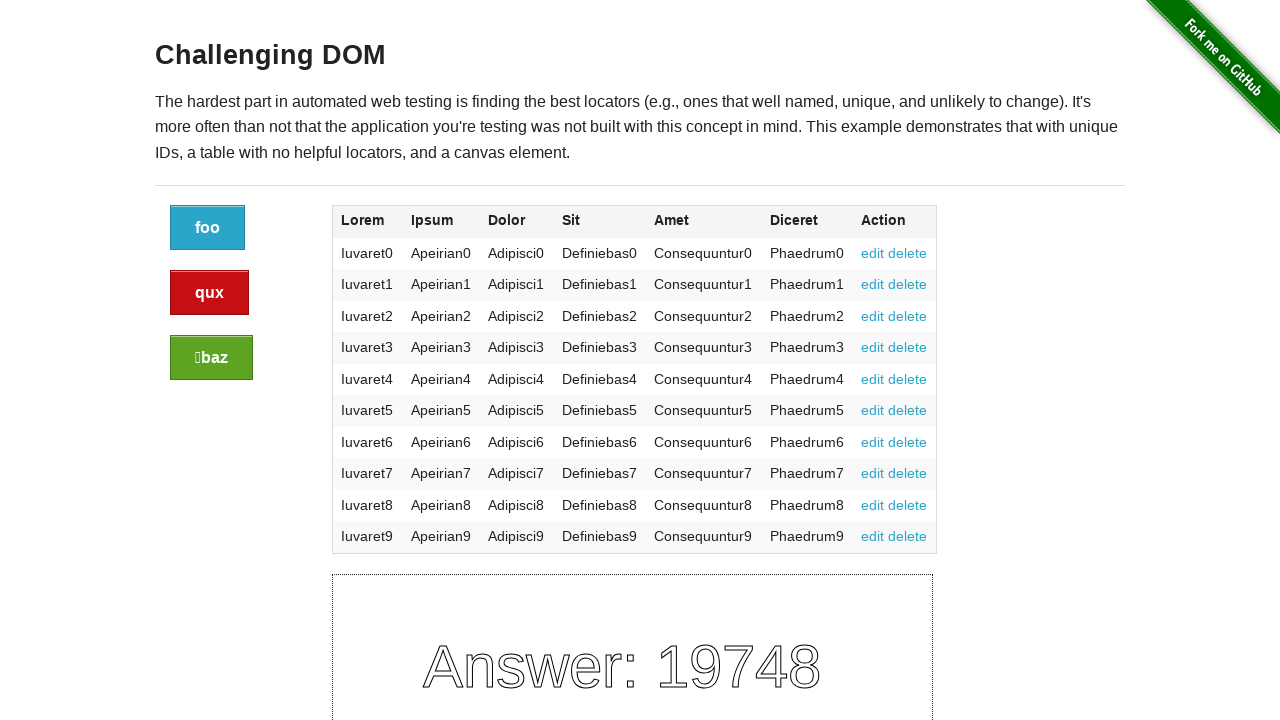

Located third button element
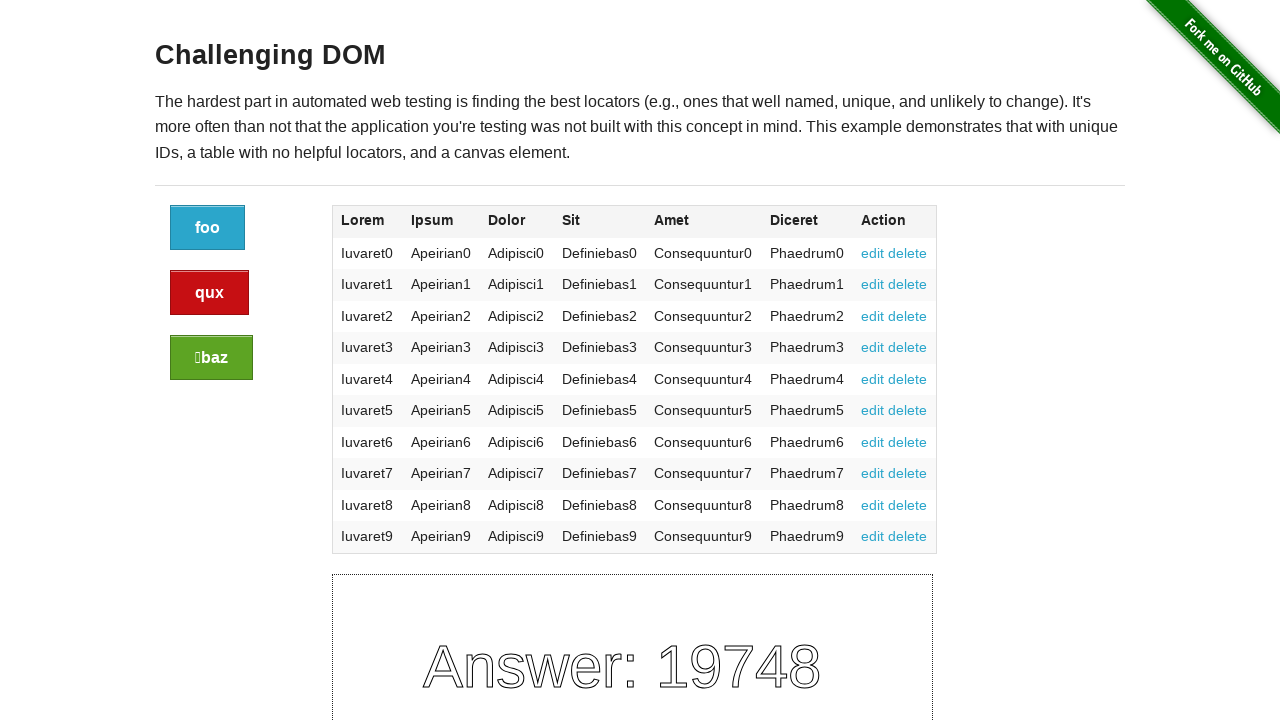

Verified third button is enabled
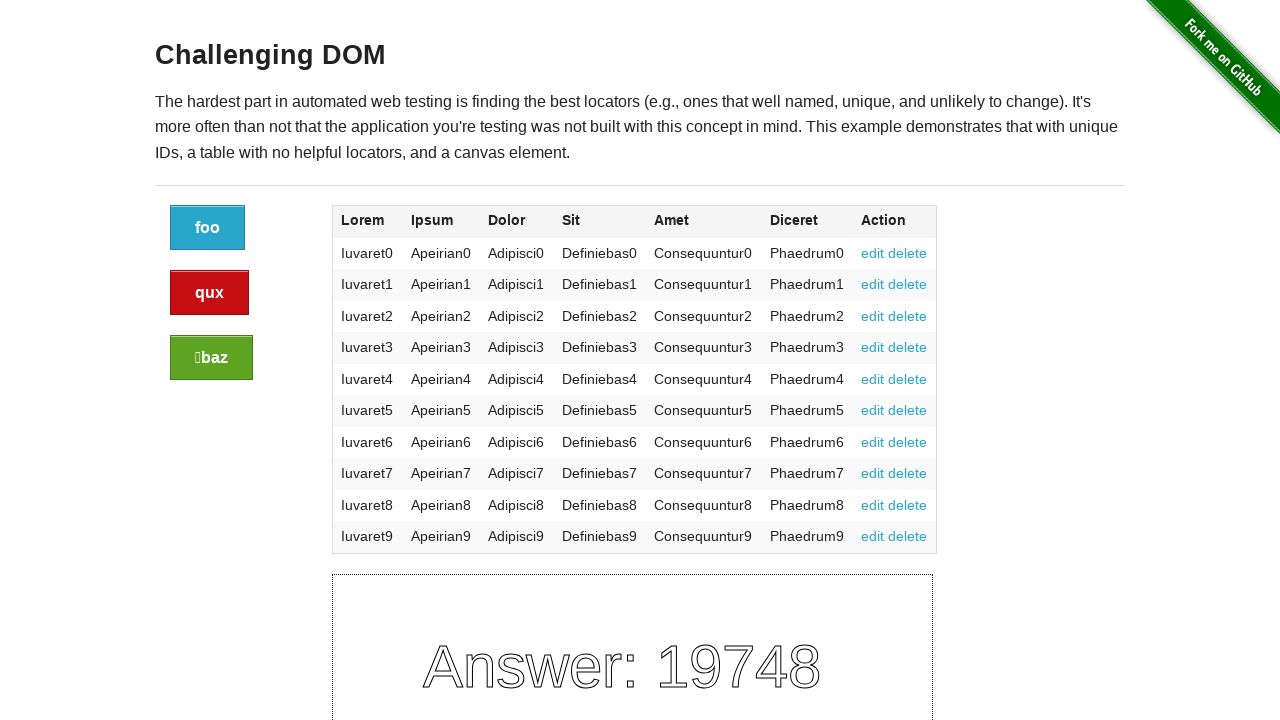

Retrieved third button text: 'baz'
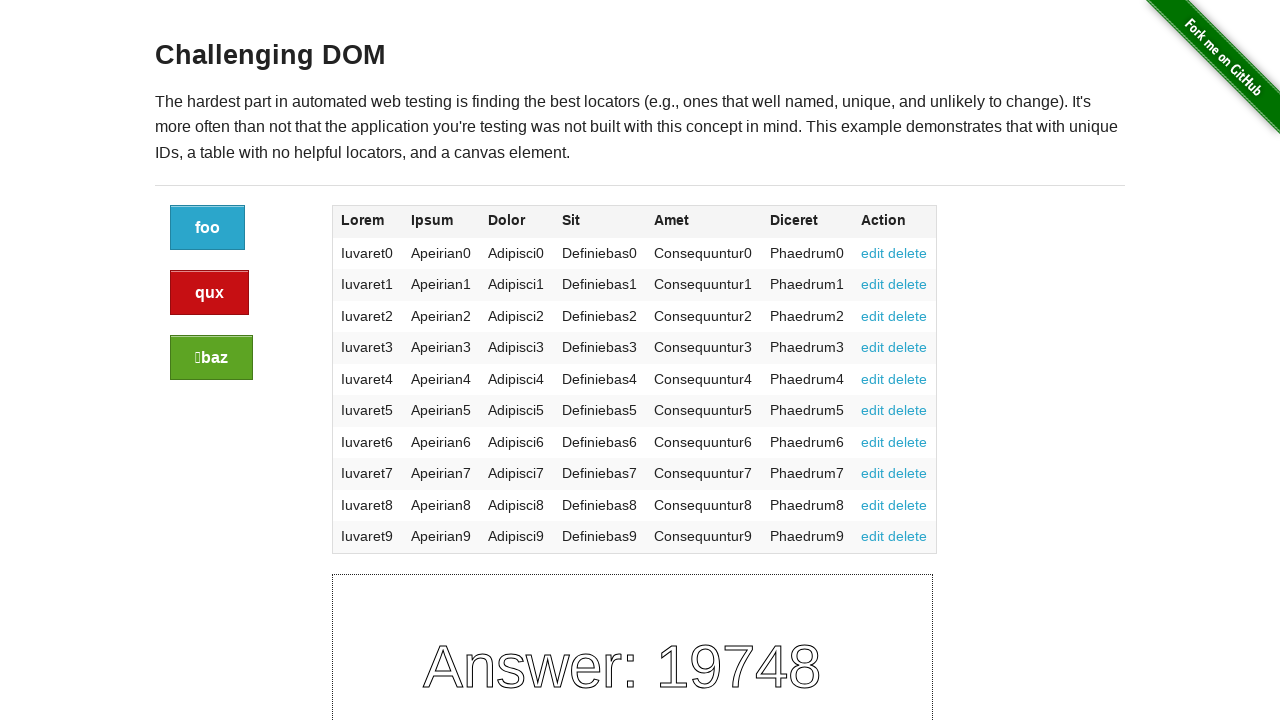

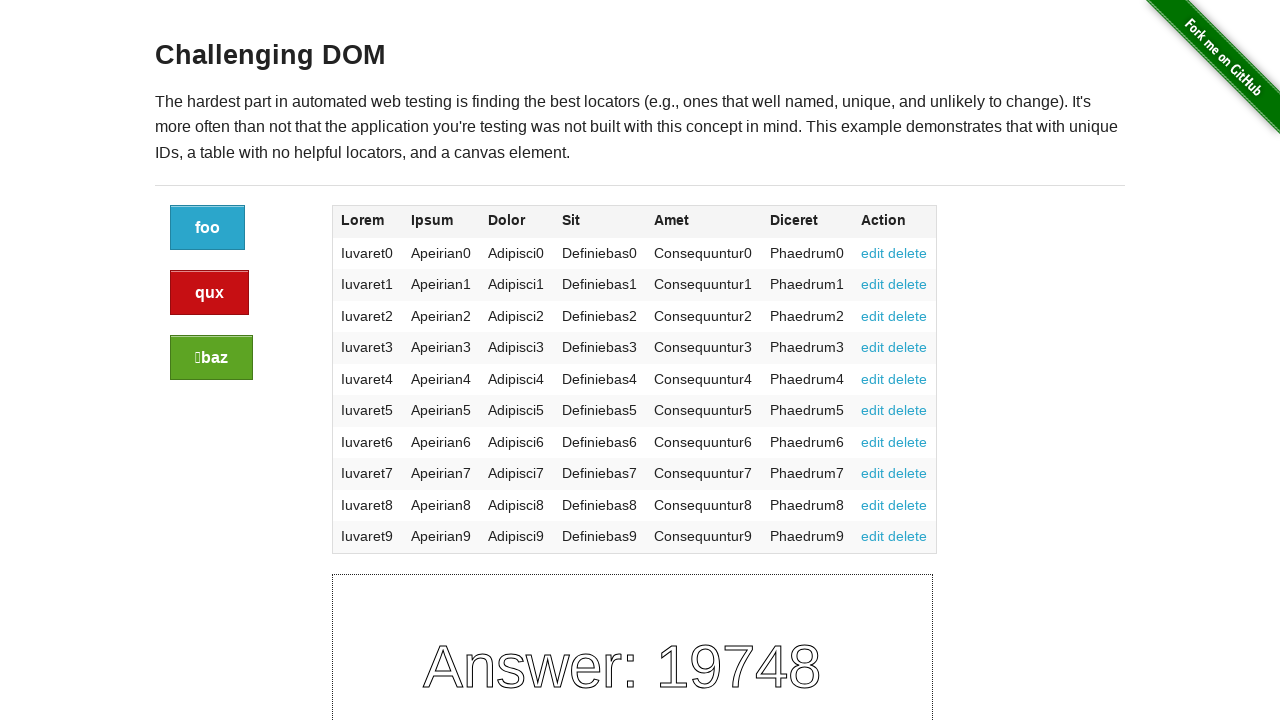